Tests pressing the space key on a target element and verifies that the page displays the correct key press result.

Starting URL: http://the-internet.herokuapp.com/key_presses

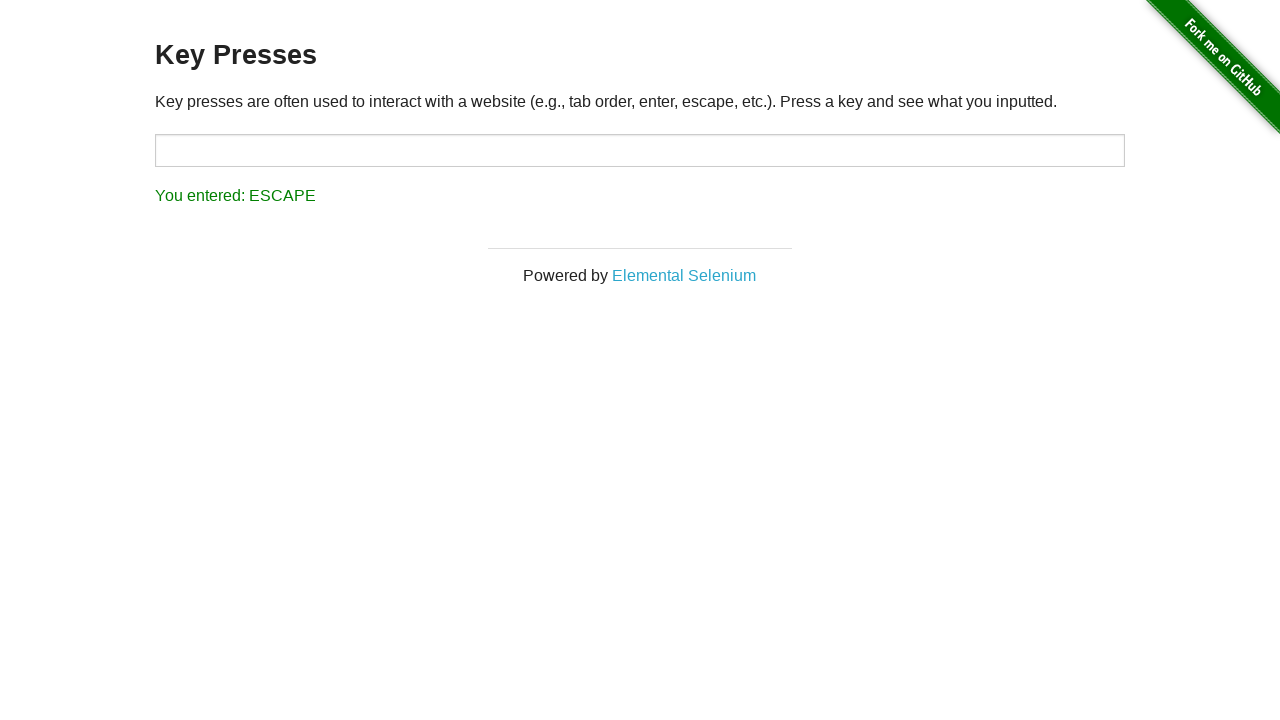

Pressed space key on target element on #target
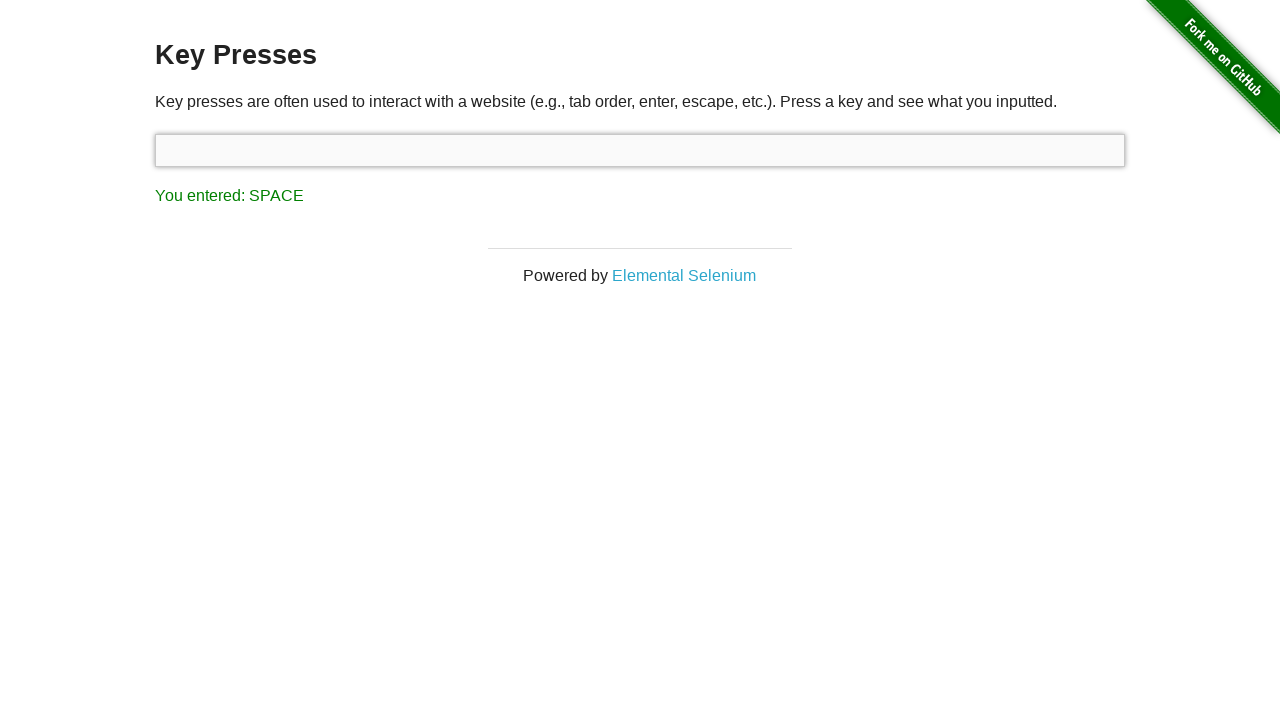

Result element appeared on page
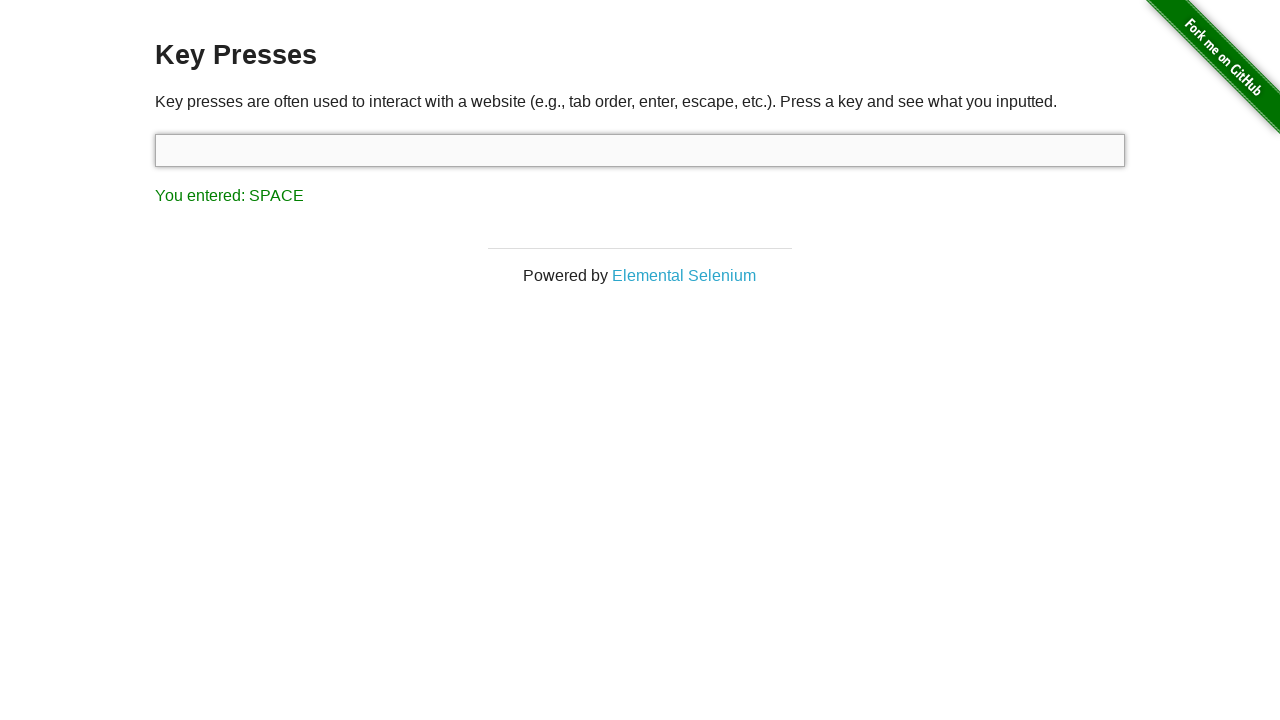

Retrieved result text content
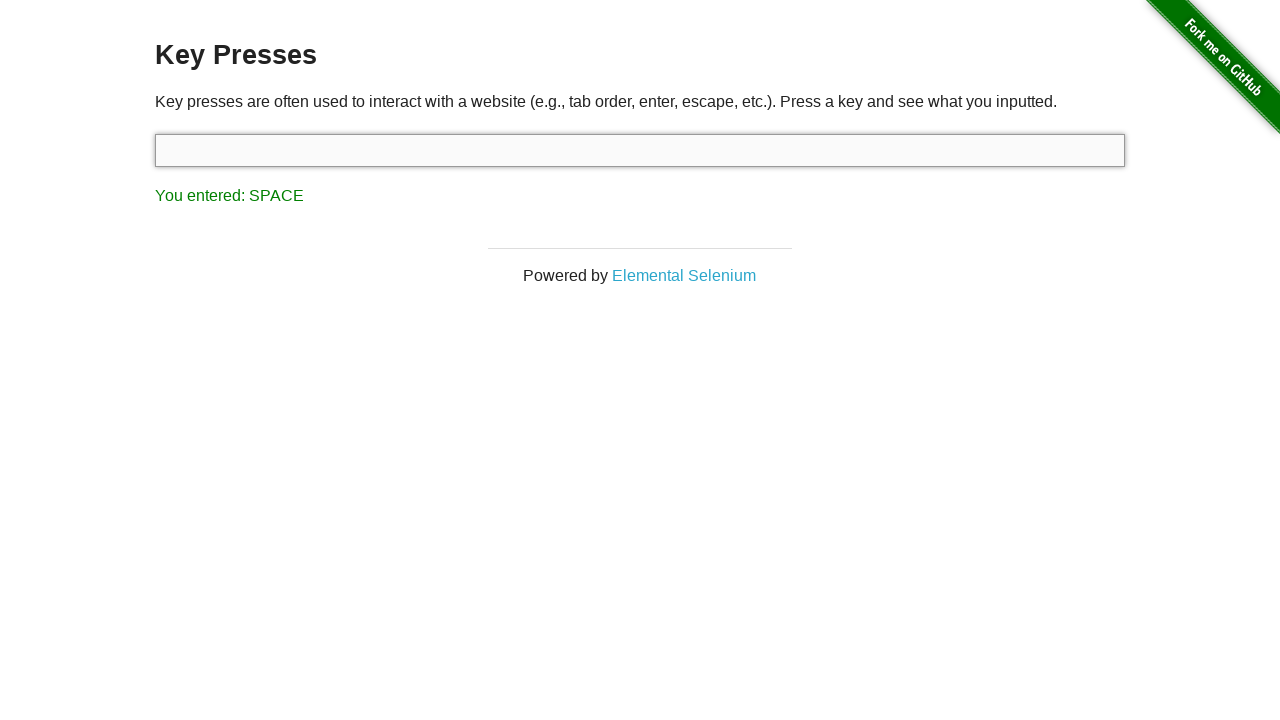

Verified result text matches expected output: 'You entered: SPACE'
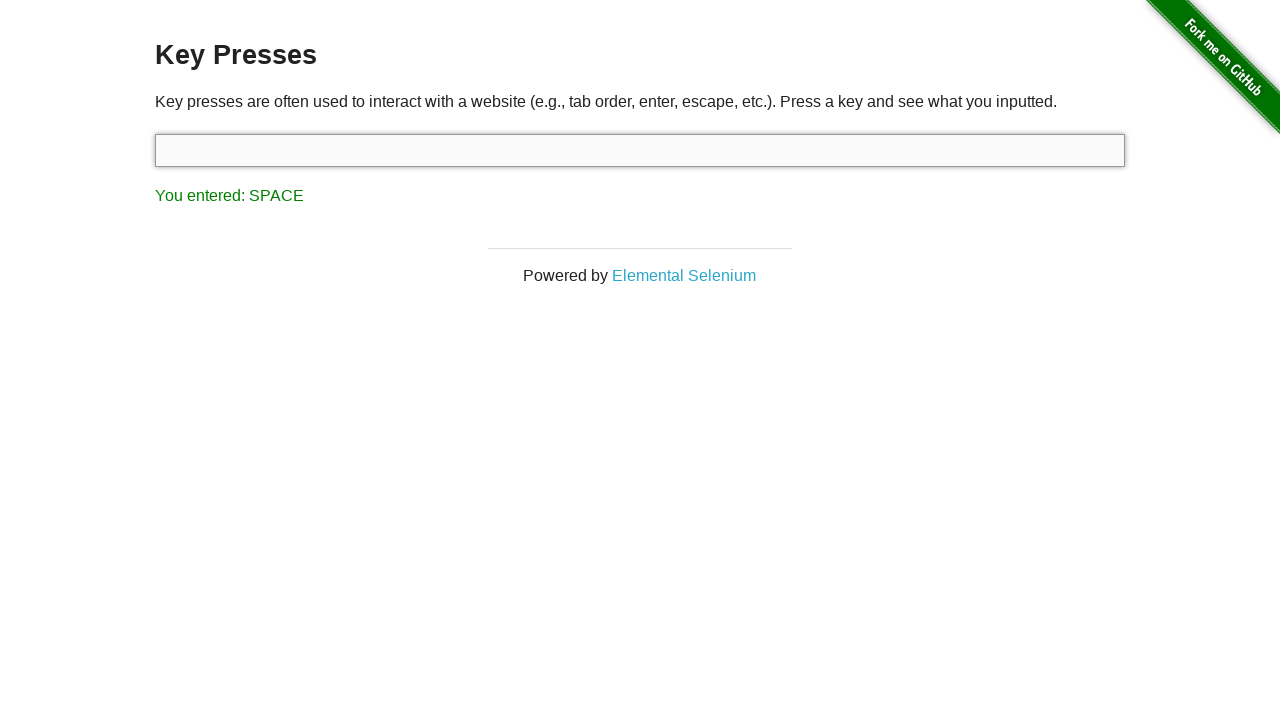

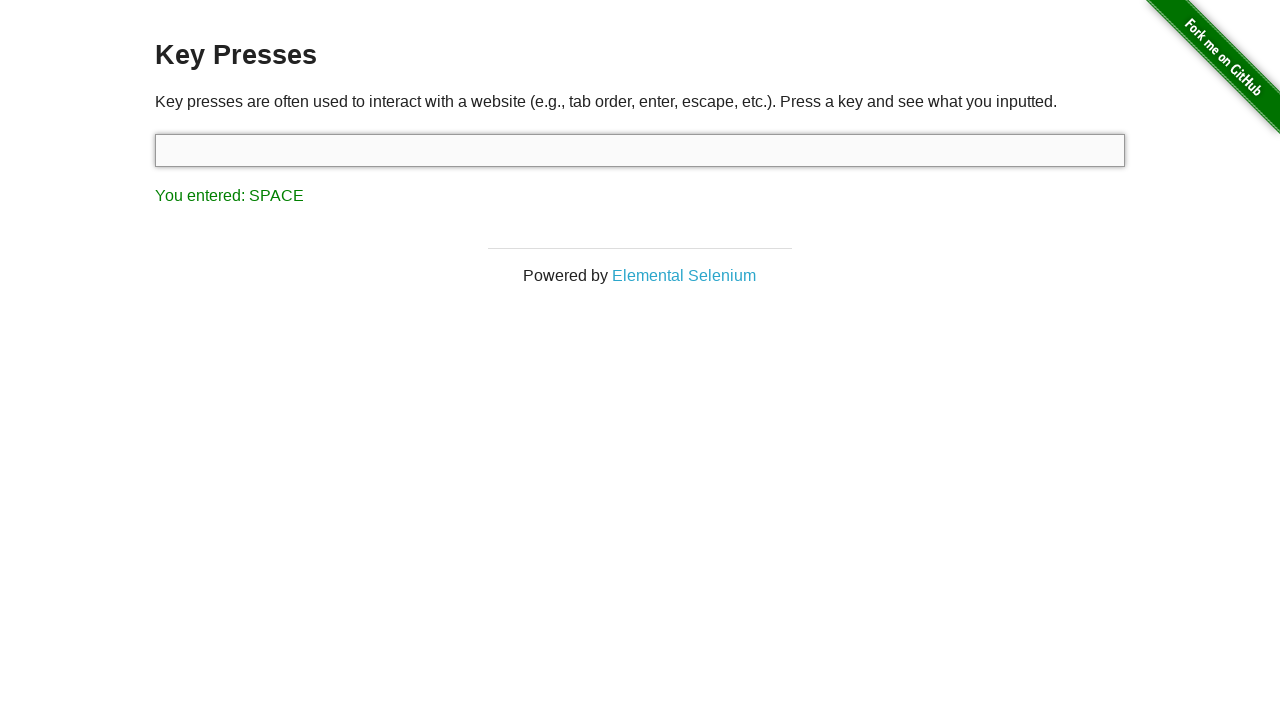